Tests interaction with web elements by clicking the free trial link and filling in first and last name fields on the registration form

Starting URL: https://gitlab.com/

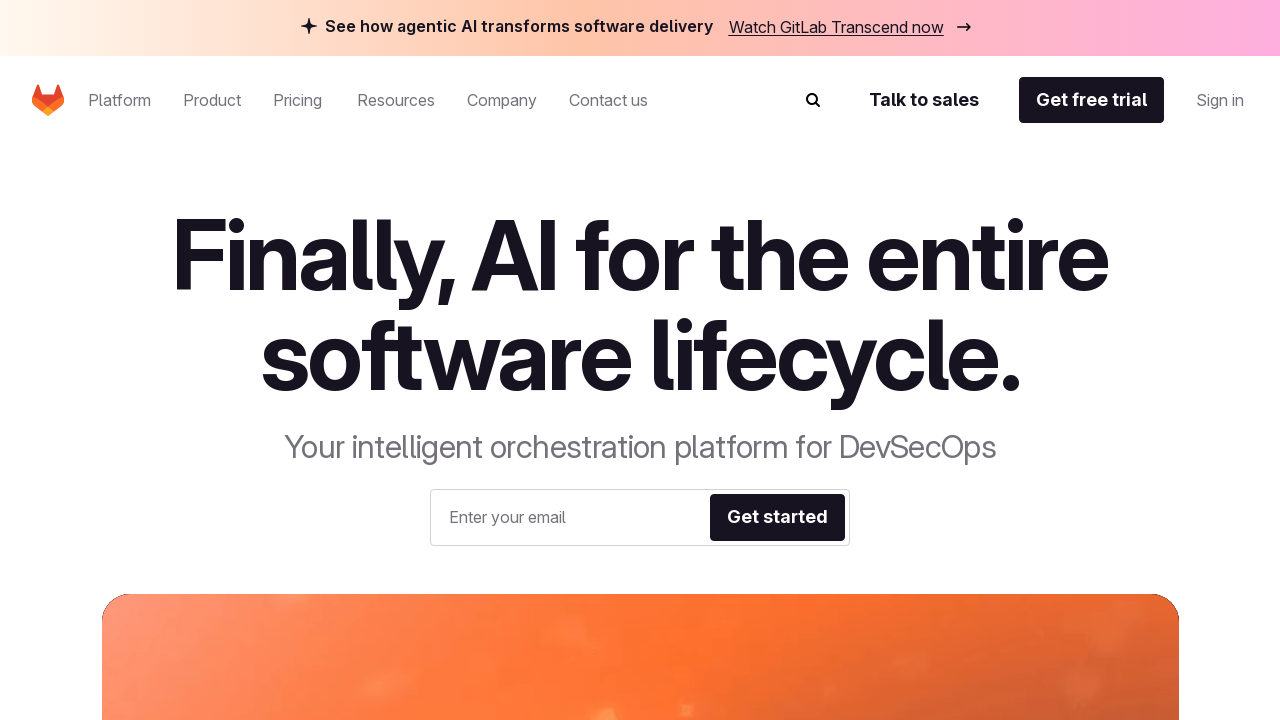

Clicked 'Get free trial' link in navigation at (1092, 100) on #be-navigation-desktop >> internal:role=link[name="Get free trial"i]
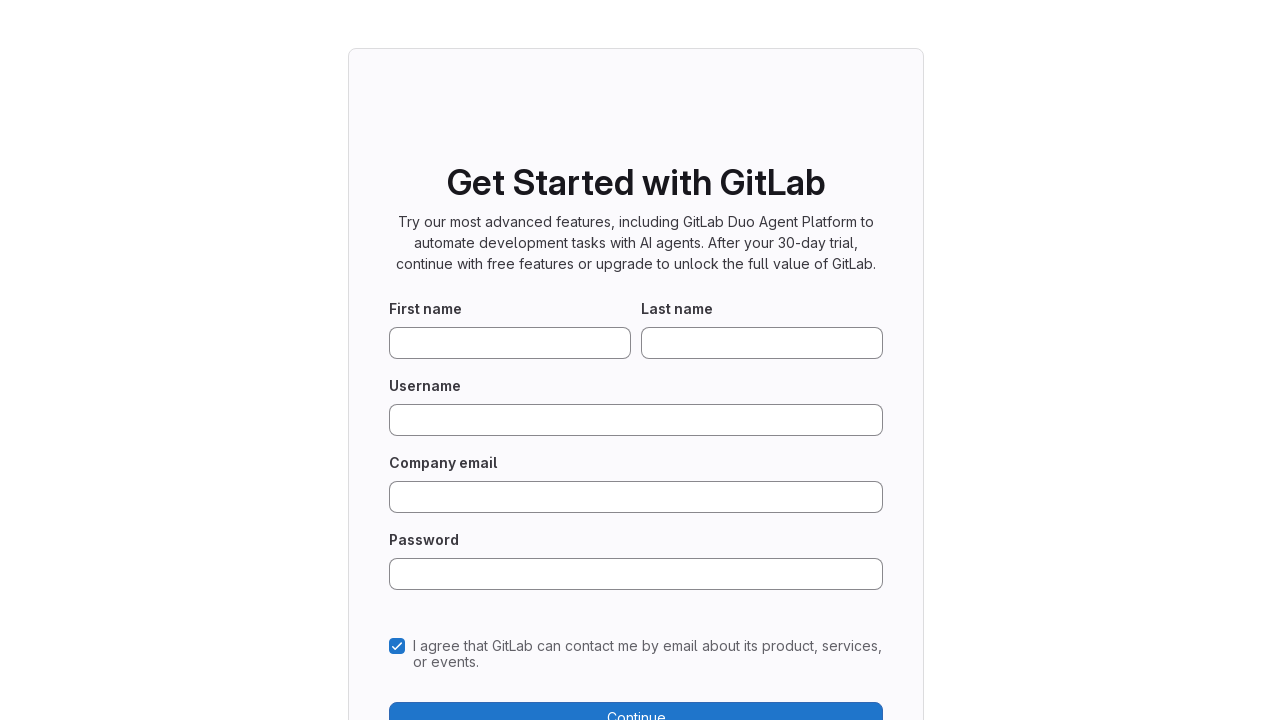

Filled first name field with 'John' on internal:testid=[data-testid="new-user-first-name-field"s]
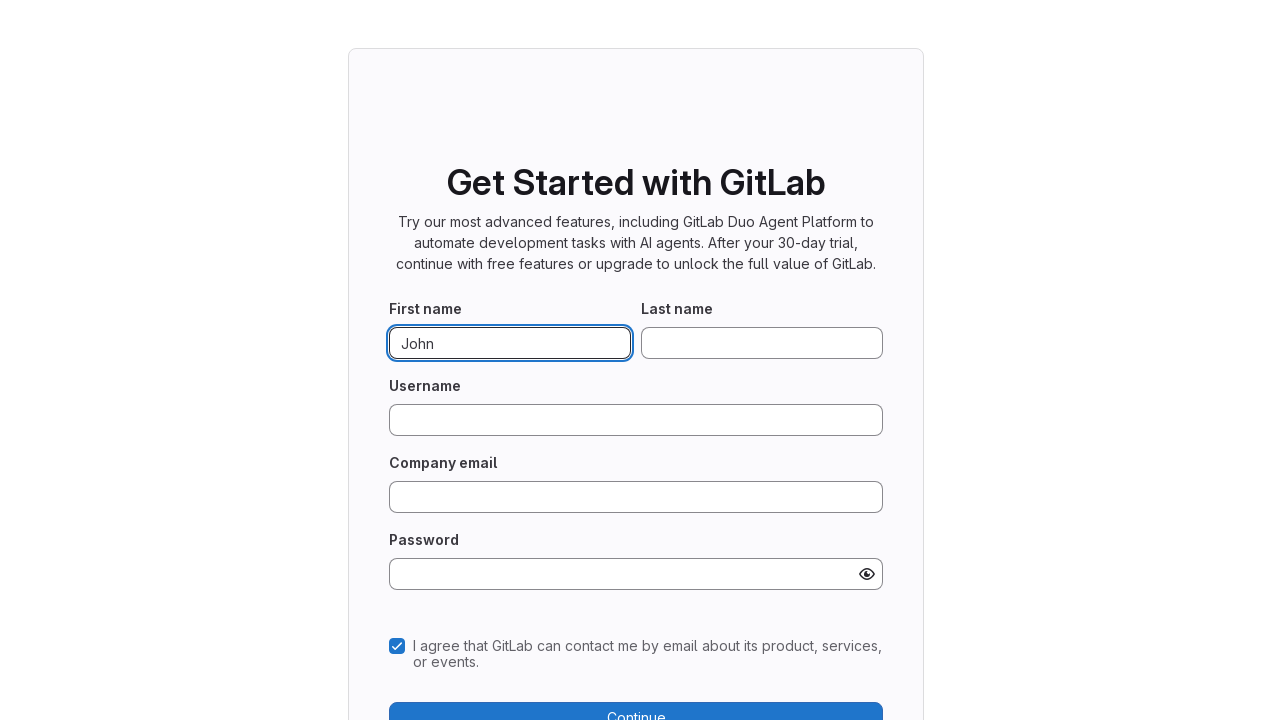

Filled last name field with 'Johnson' on internal:testid=[data-testid="new-user-last-name-field"s]
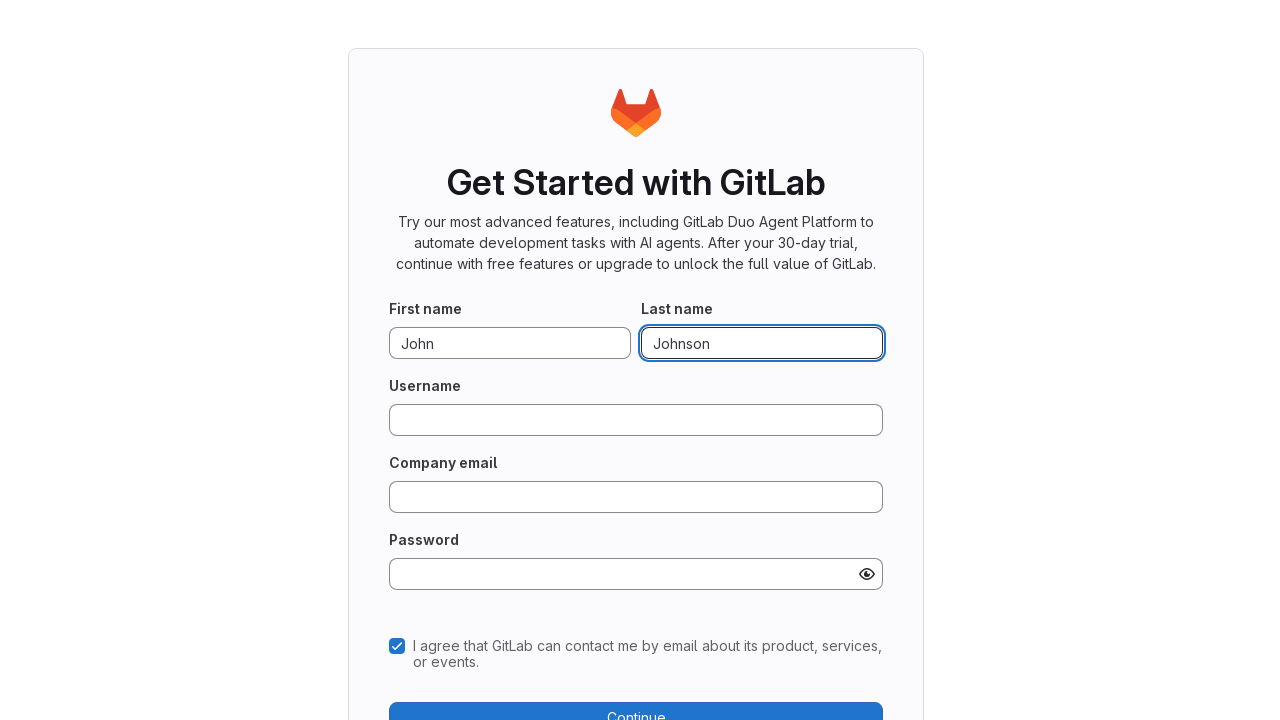

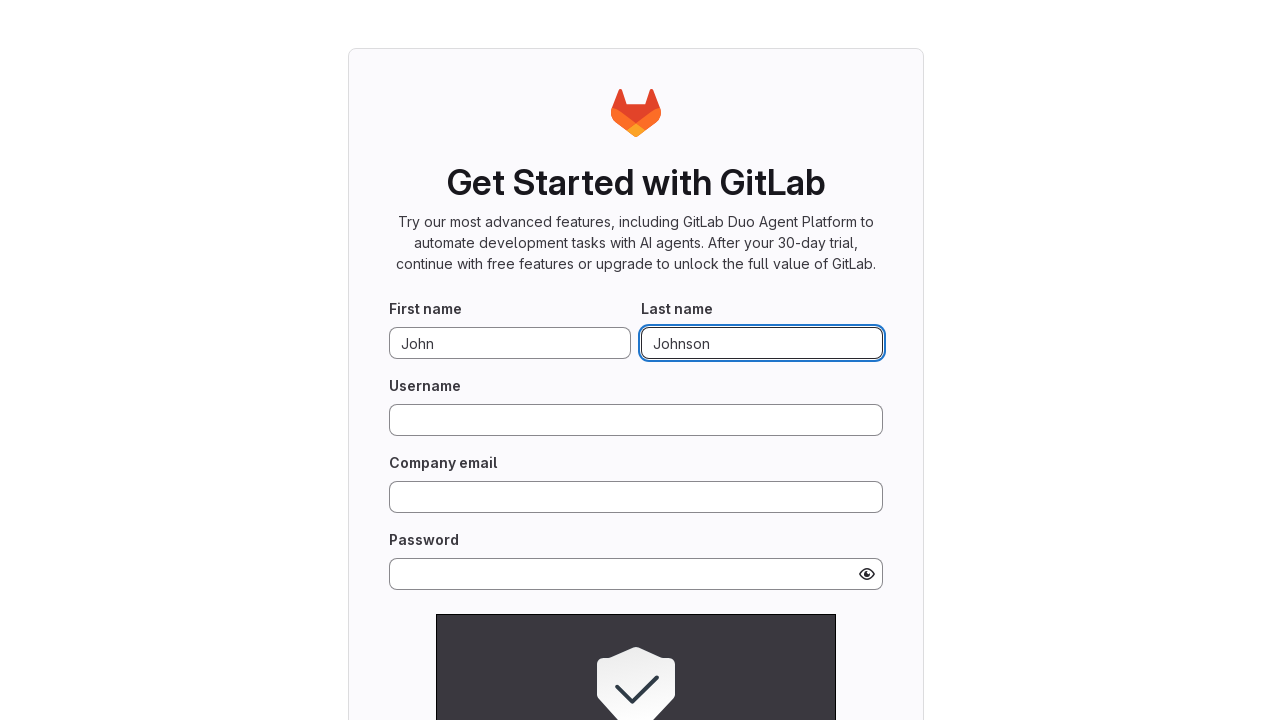